Navigates to an HTML forms tutorial page and locates radio button elements with name 'group1' to verify form elements are present.

Starting URL: http://echoecho.com/htmlforms10.htm

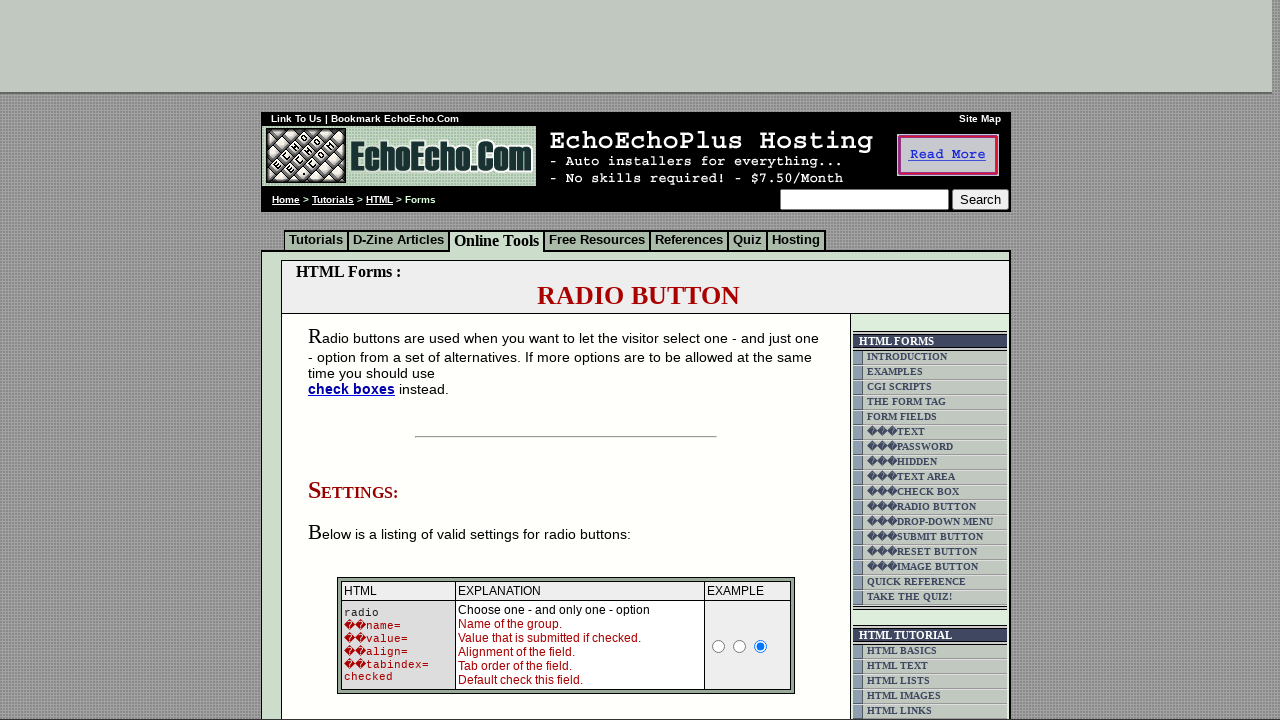

Waited for radio button elements with name 'group1' to be present
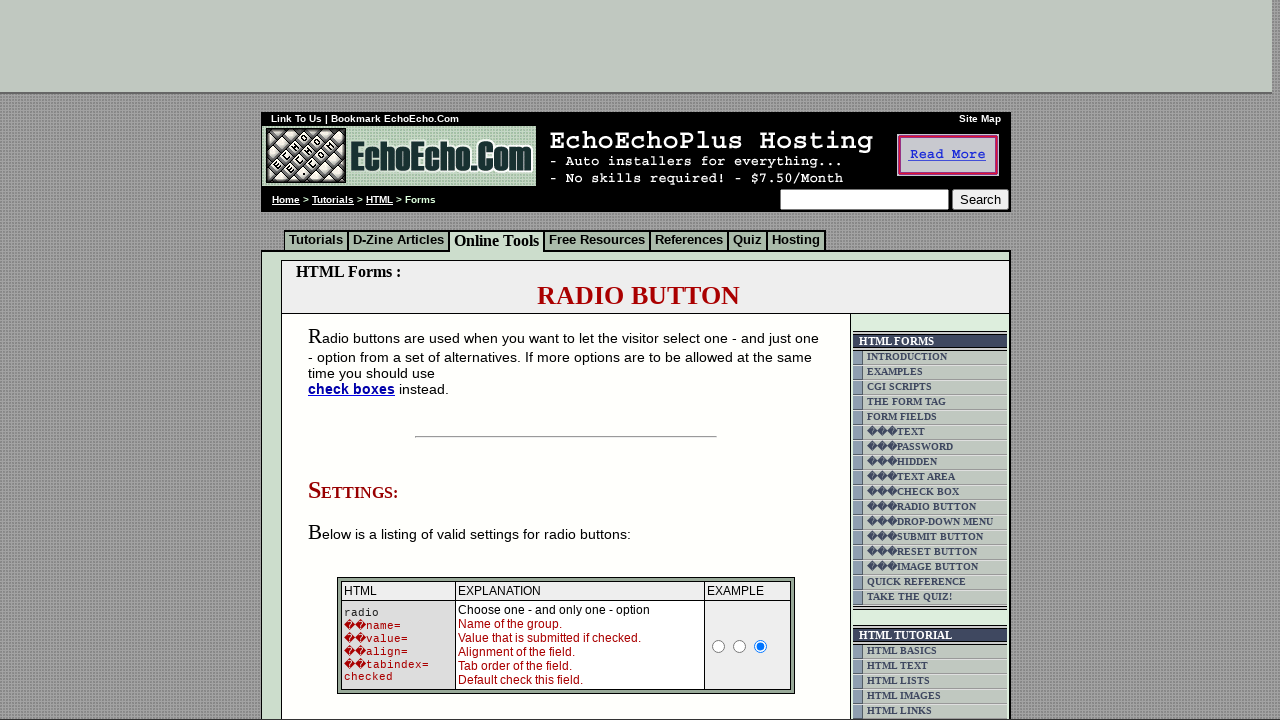

Located all radio button elements with name 'group1'
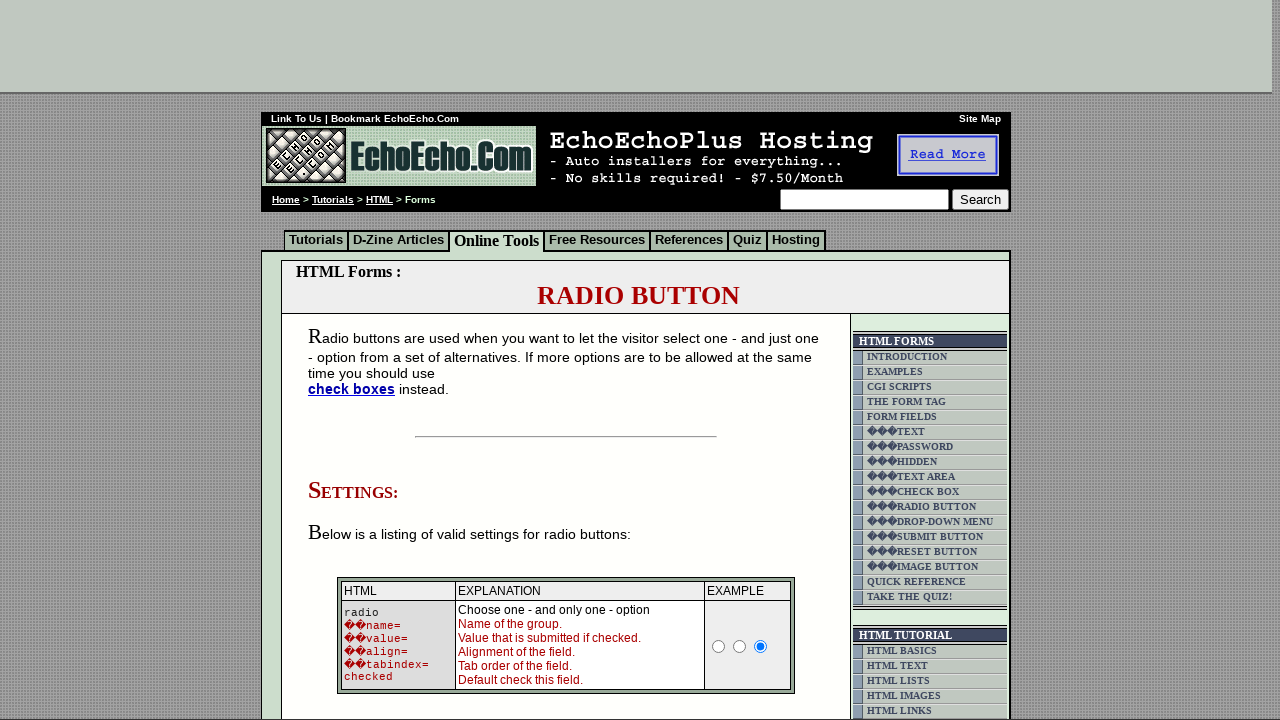

Verified first radio button is visible
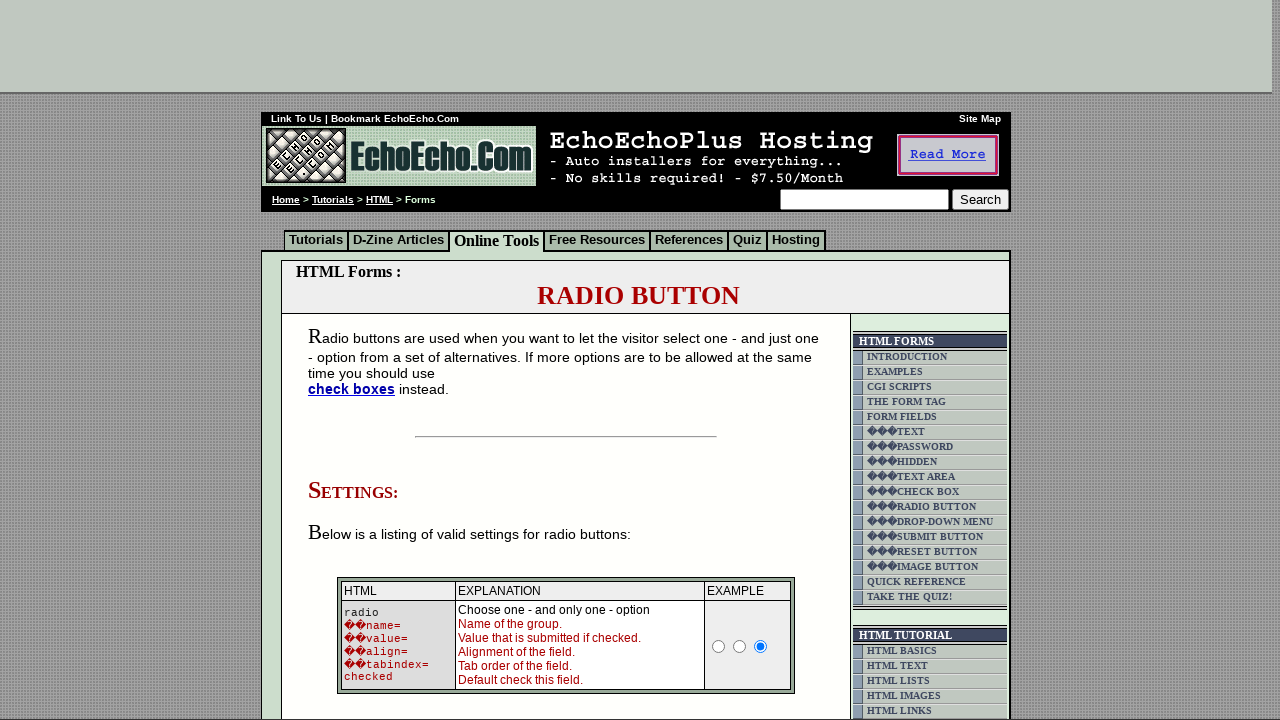

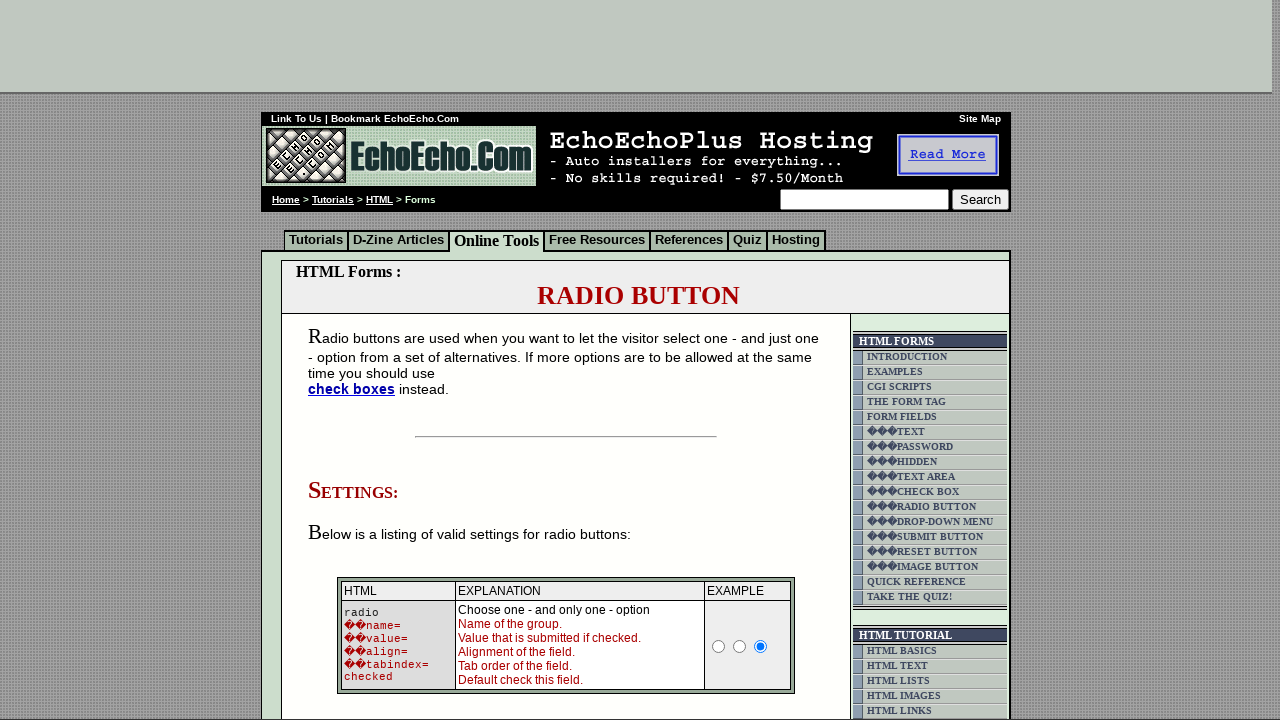